Verifies that the OpenCart homepage URL is correct

Starting URL: https://naveenautomationlabs.com/opencart/

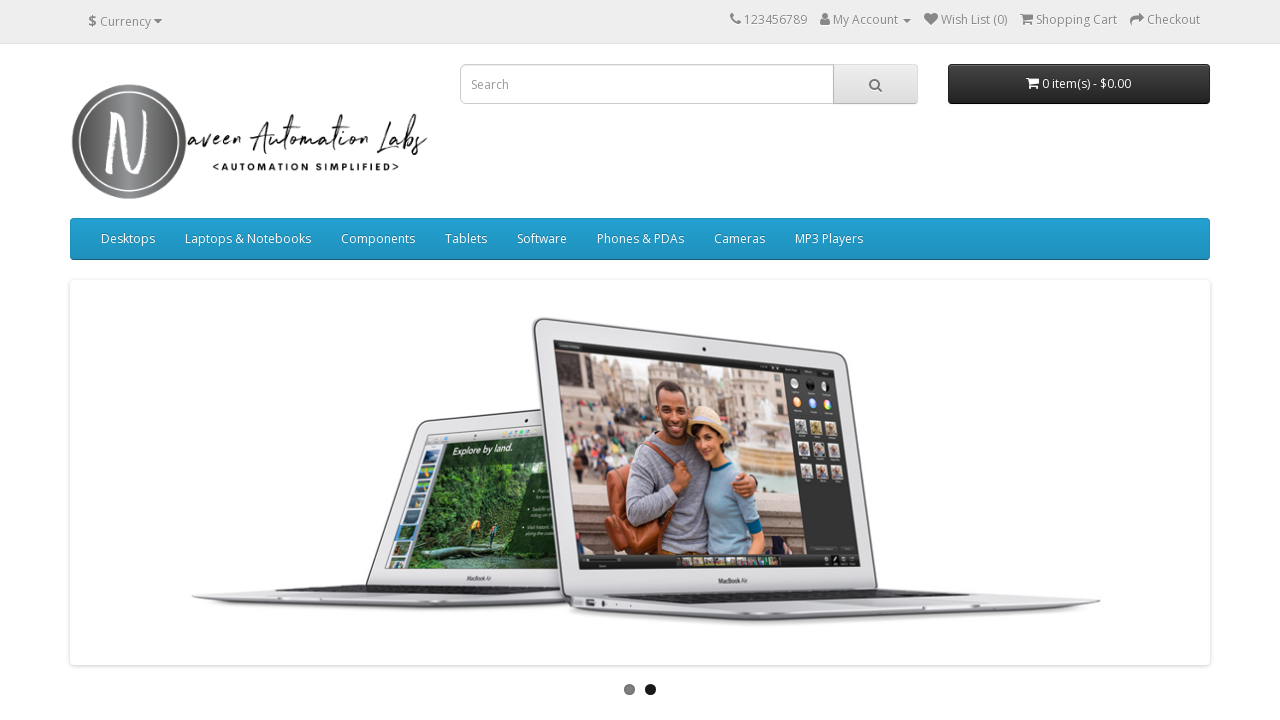

Waited for page to load with domcontentloaded state
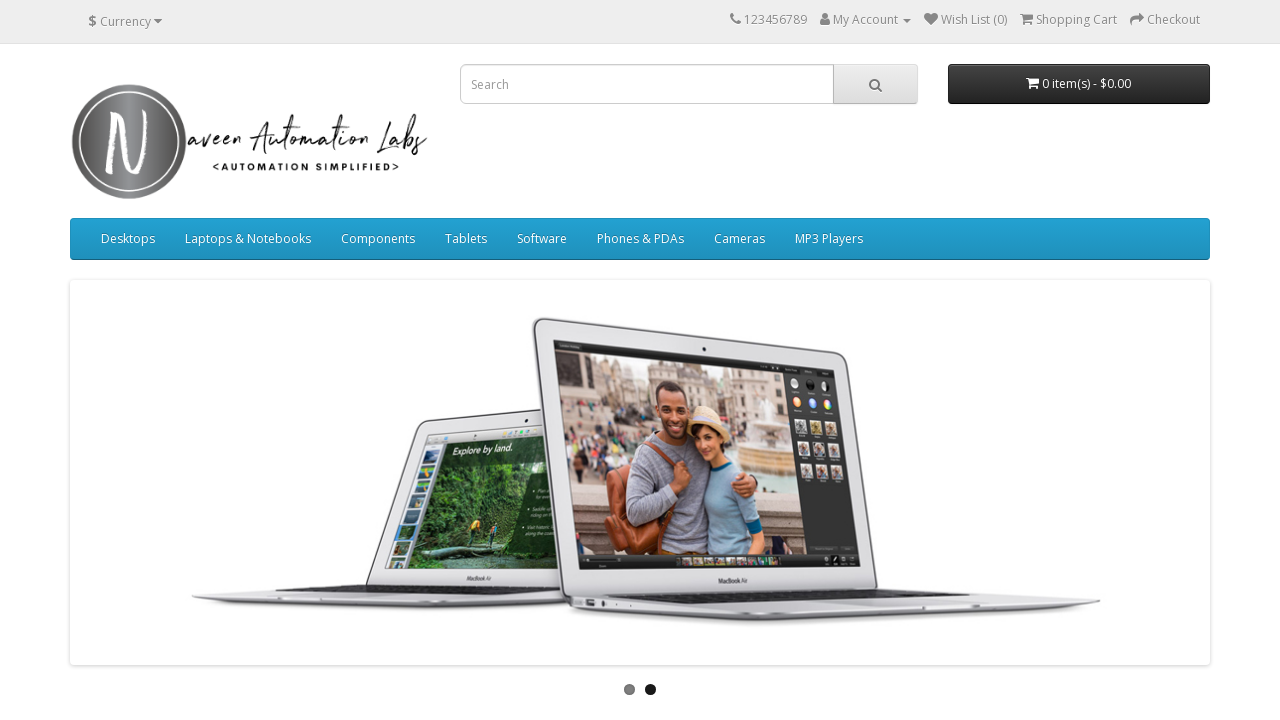

Retrieved current page URL
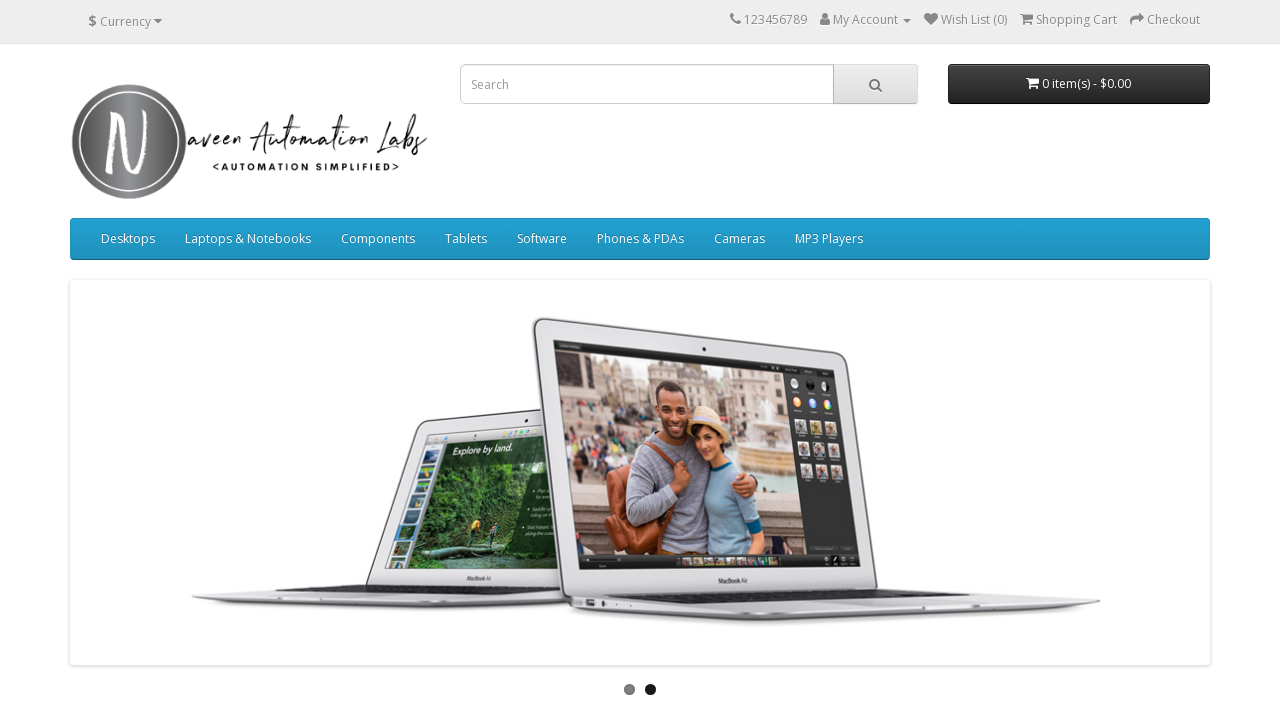

Verified OpenCart homepage URL is correct
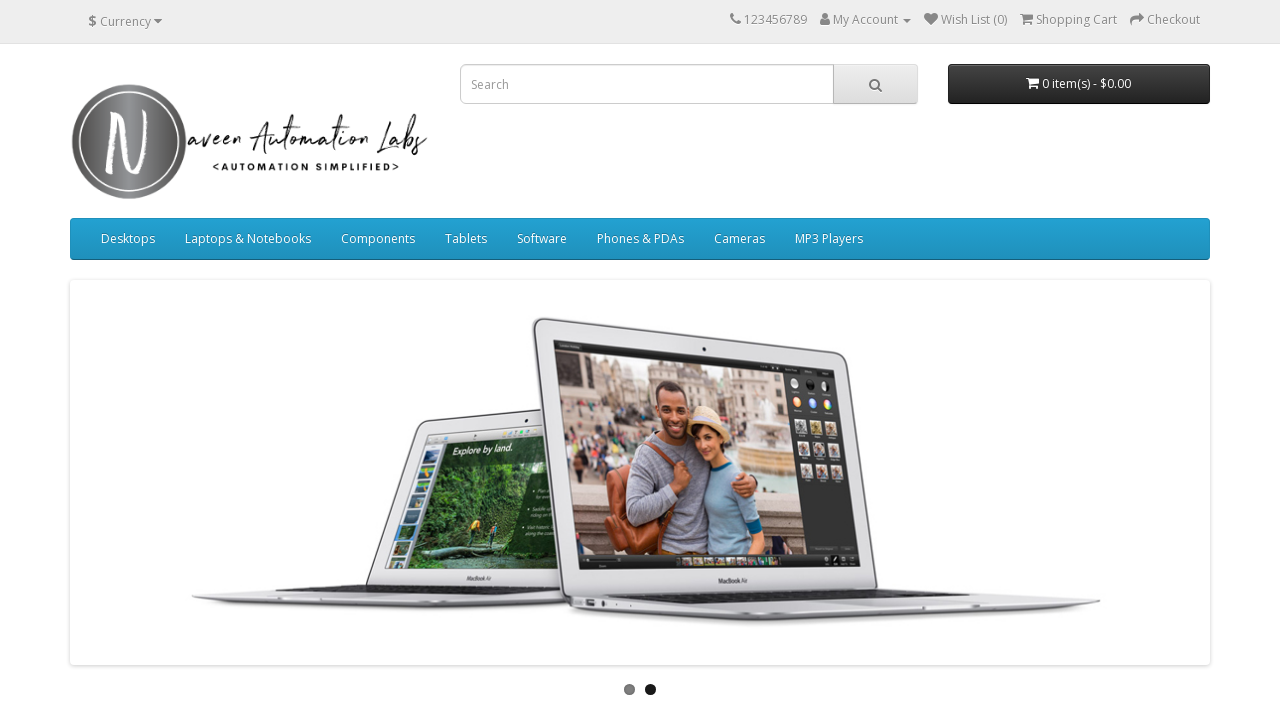

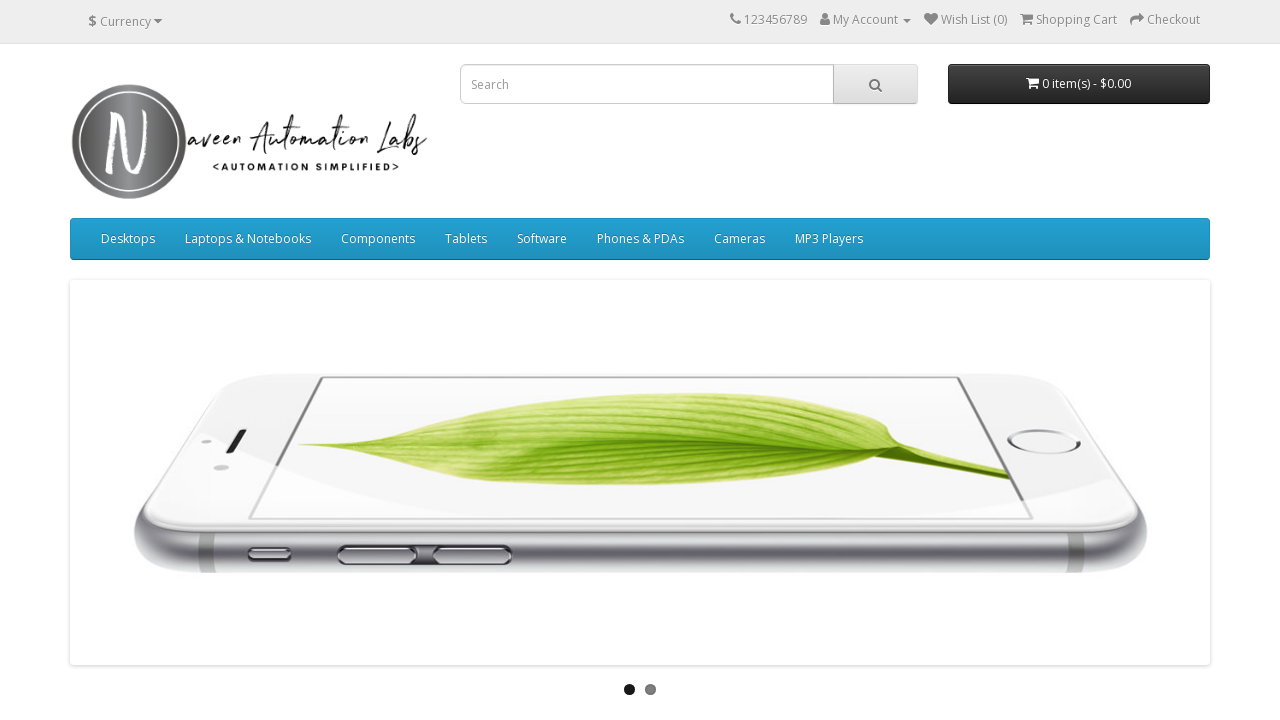